Tests Python.org search functionality by entering "pycon" in the search box and submitting the search

Starting URL: http://www.python.org

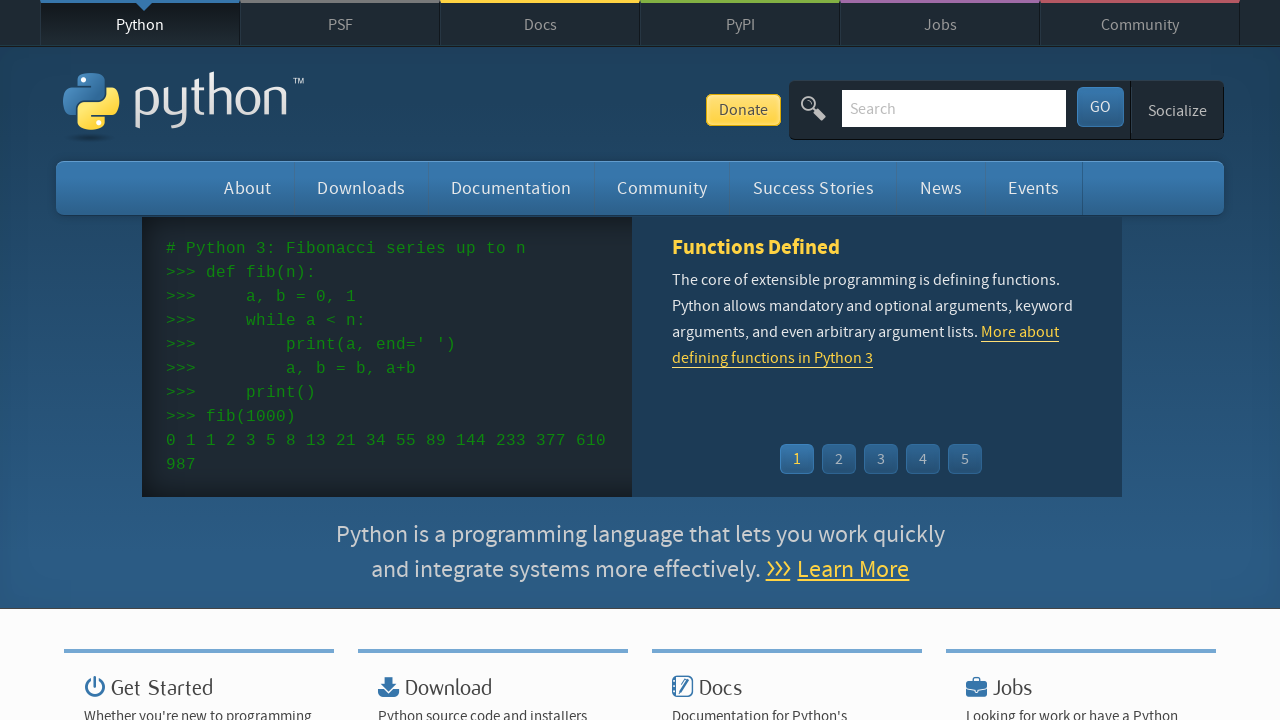

Verified 'Python' is in the page title
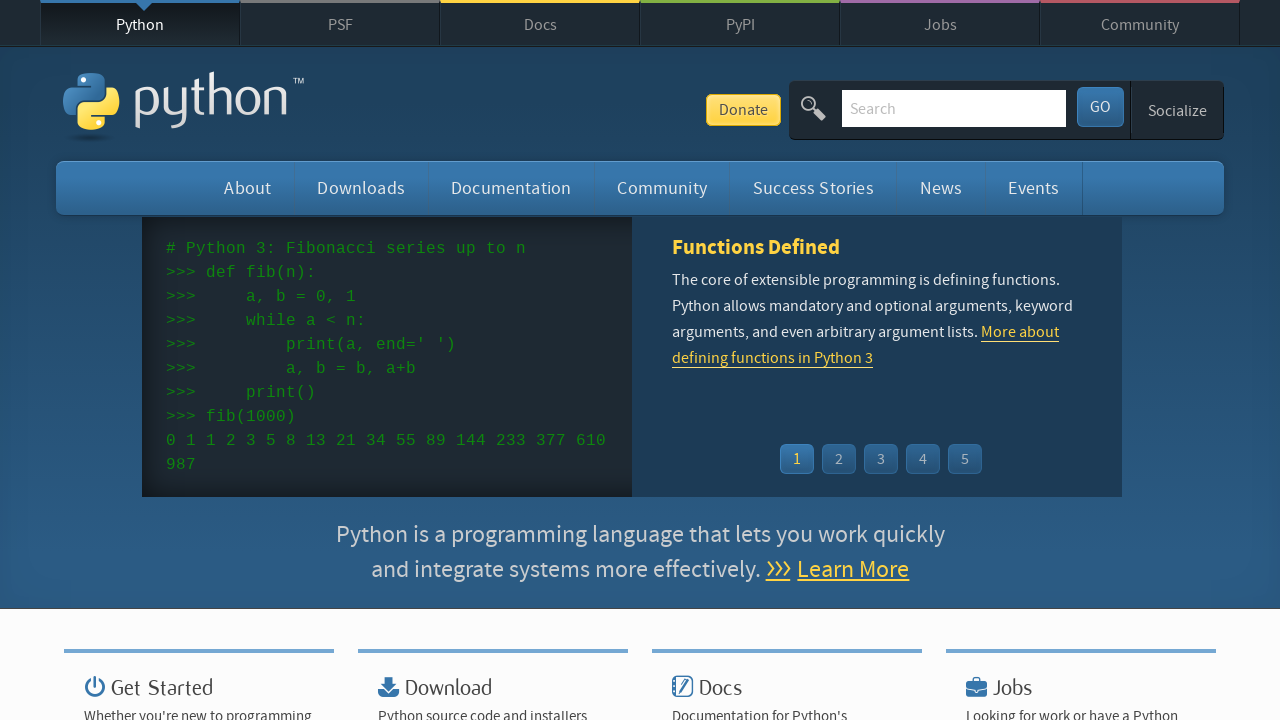

Cleared the search input field on input[name='q']
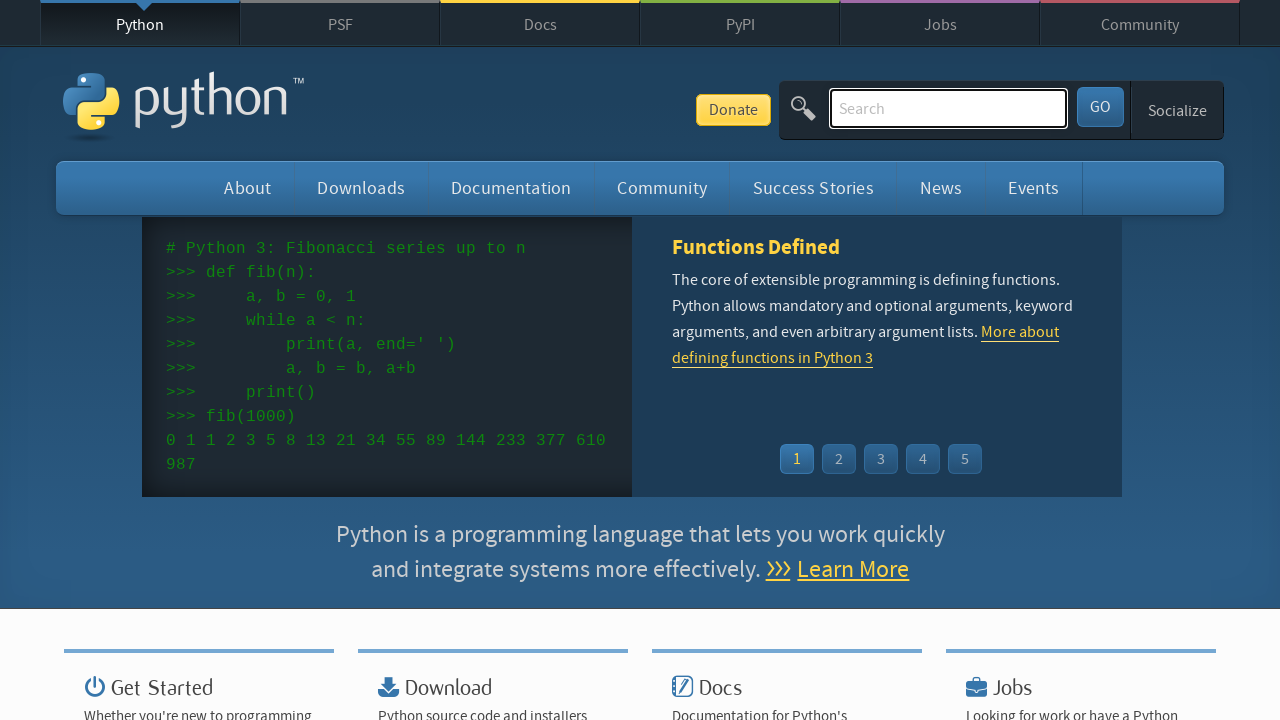

Entered 'pycon' in the search field on input[name='q']
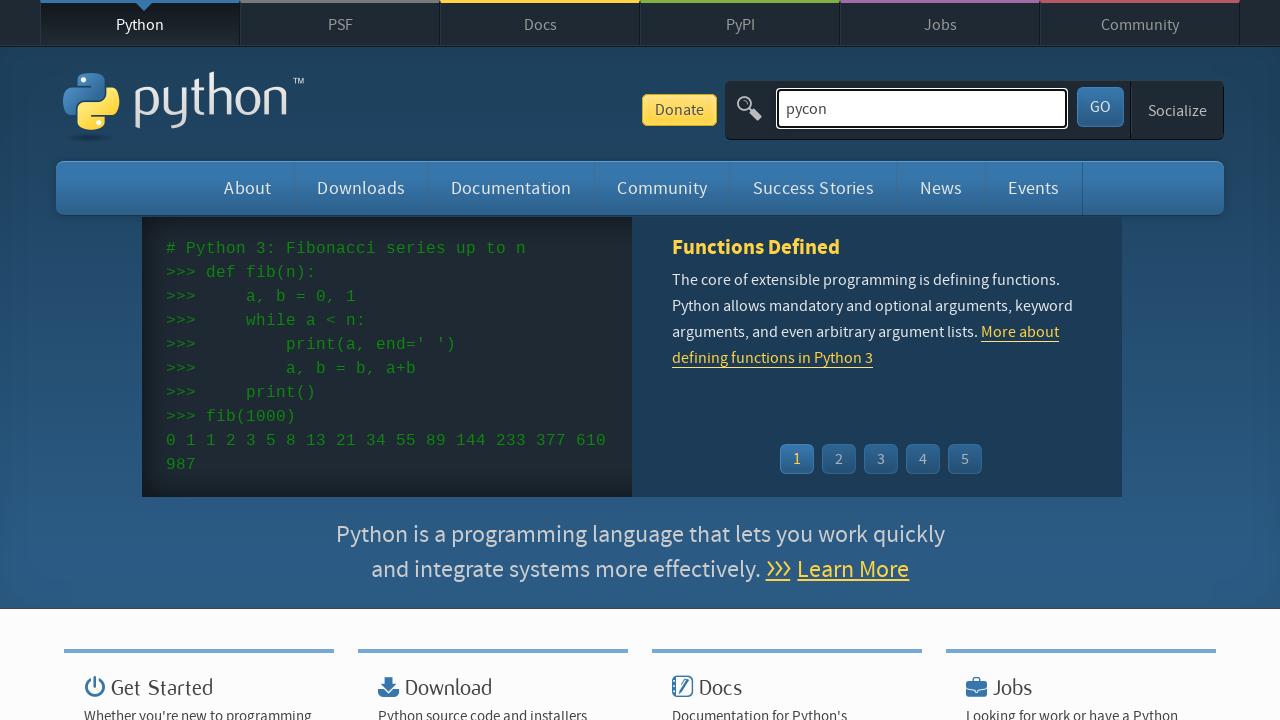

Submitted search by pressing Enter on input[name='q']
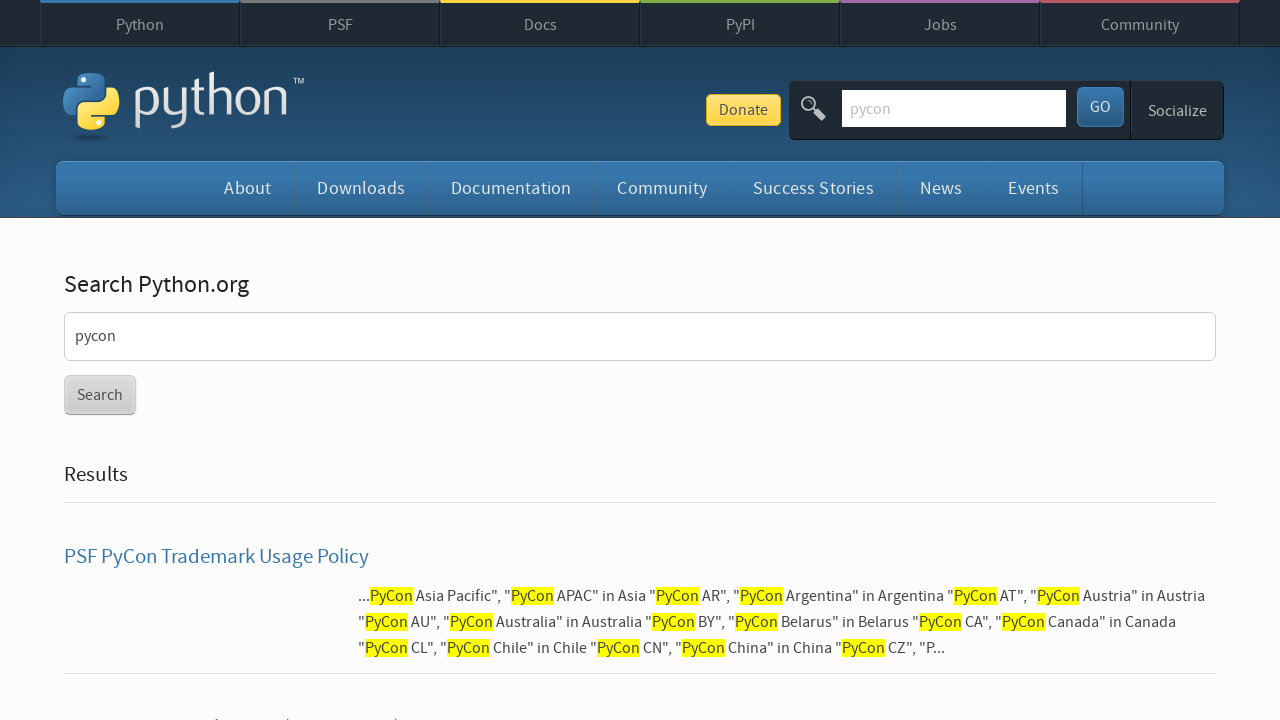

Waited for network to be idle after search submission
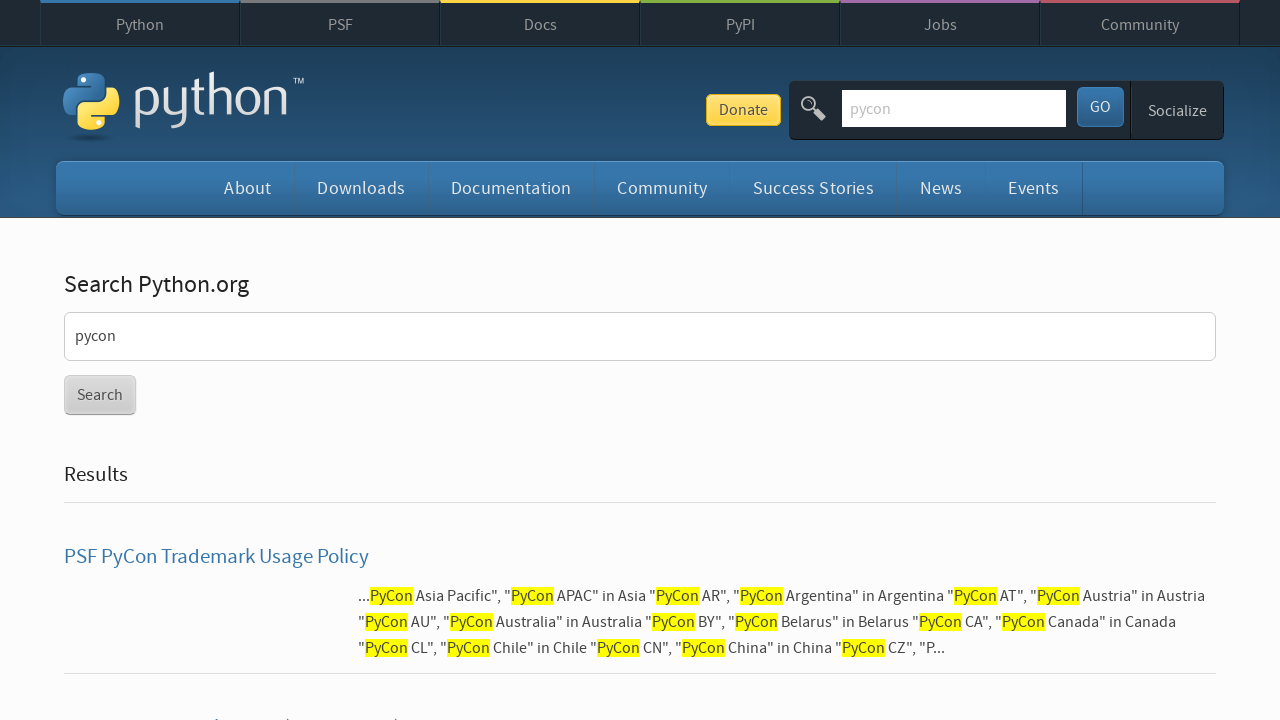

Verified 'No results found' message does not appear in search results
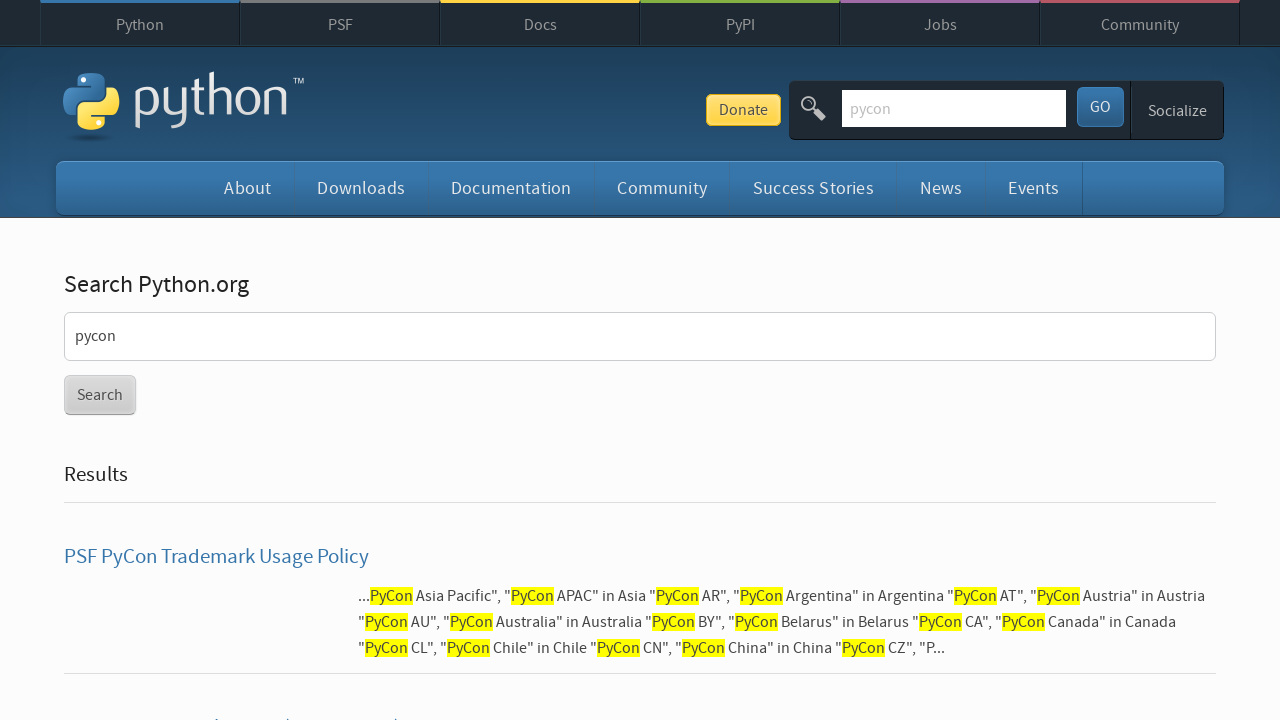

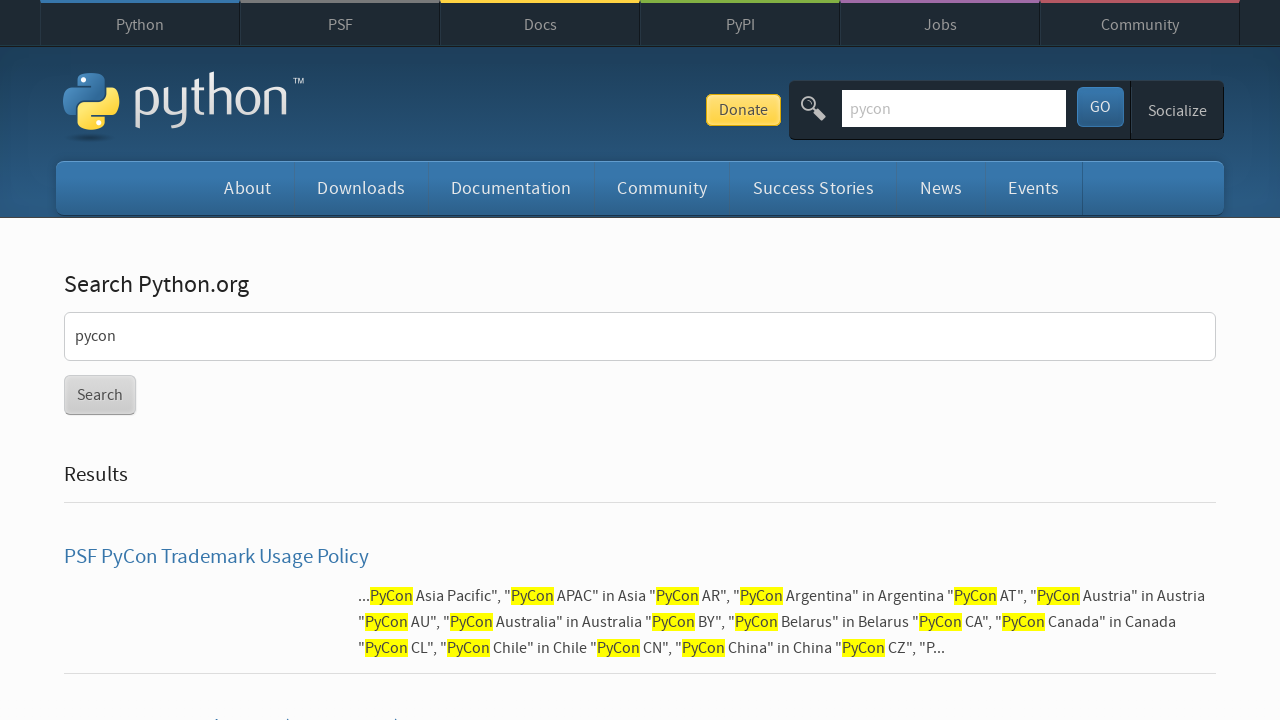